Tests text box interaction by filling a first name field, retrieving its value, and then clearing it

Starting URL: https://demoqa.com/automation-practice-form

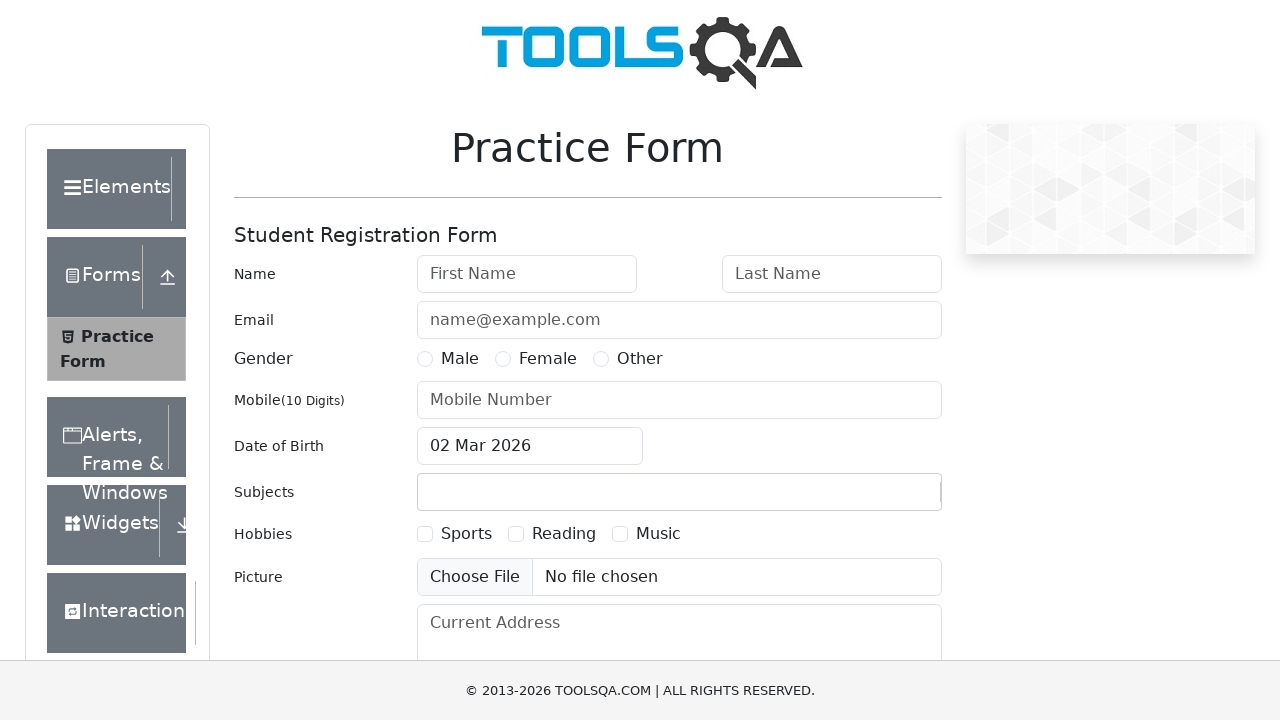

Located first name input field
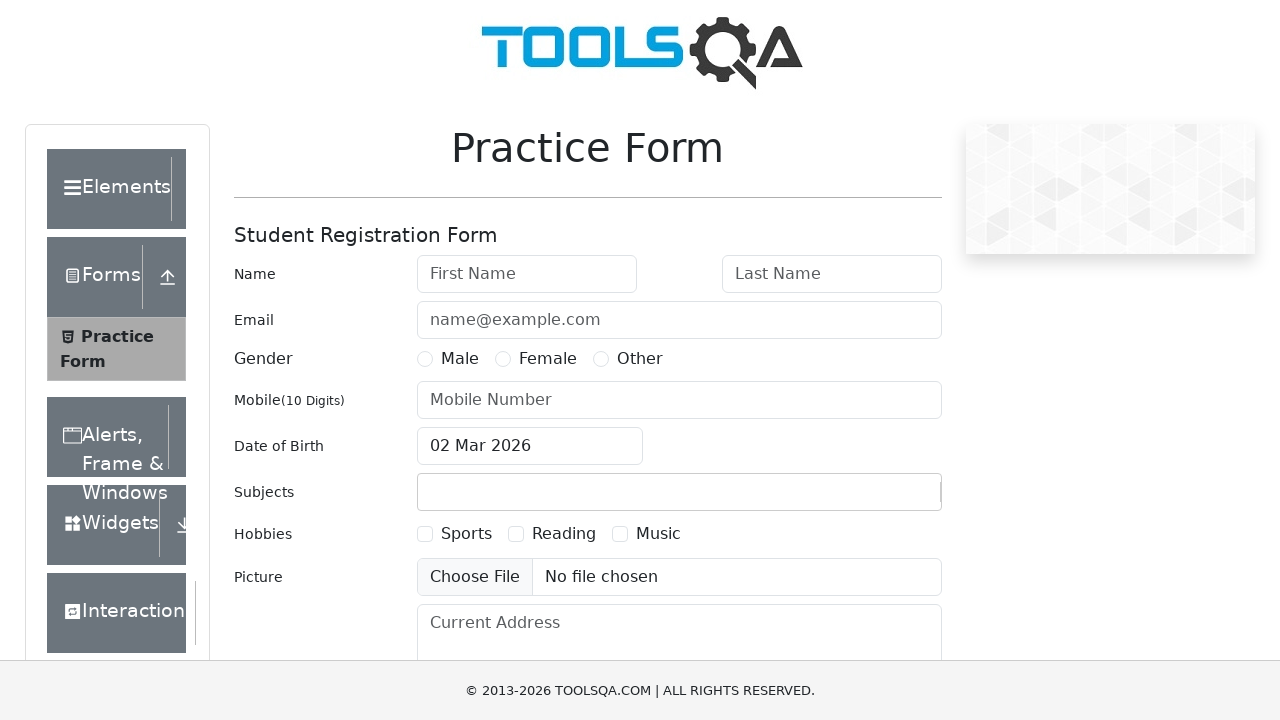

Cleared first name input field on input[placeholder='First Name']
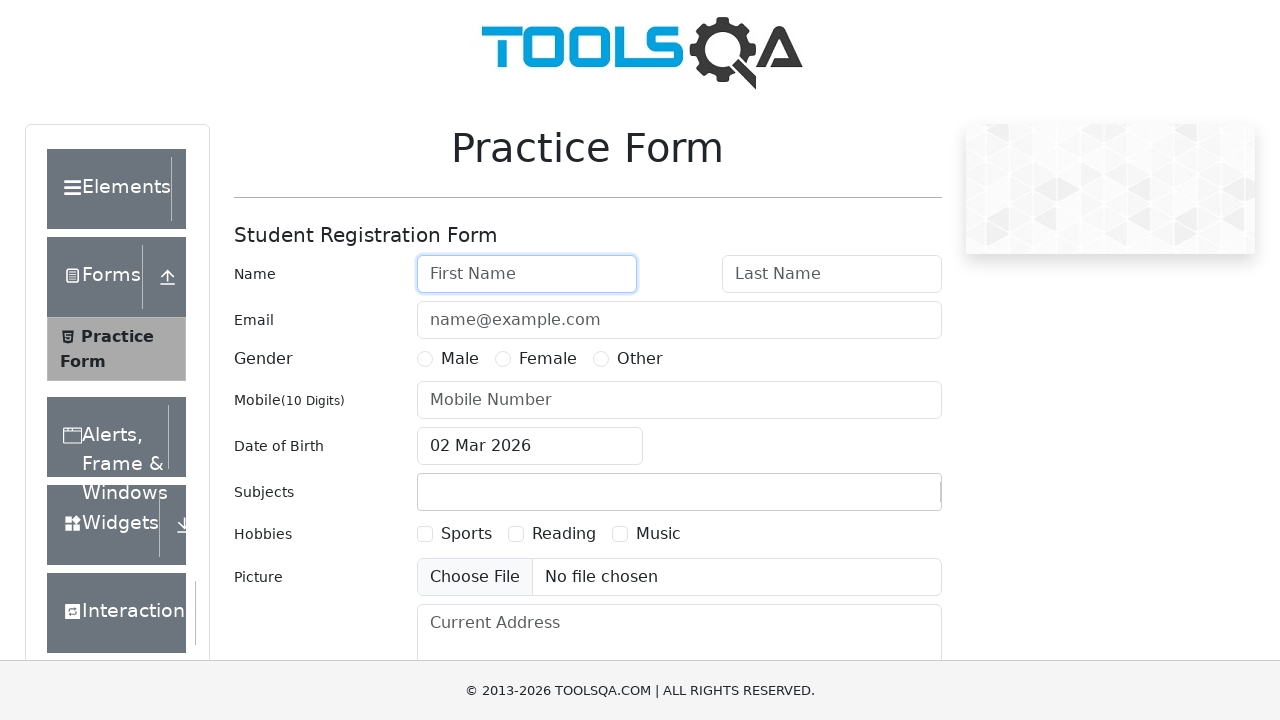

Filled first name field with 'Vincent First Name' on input[placeholder='First Name']
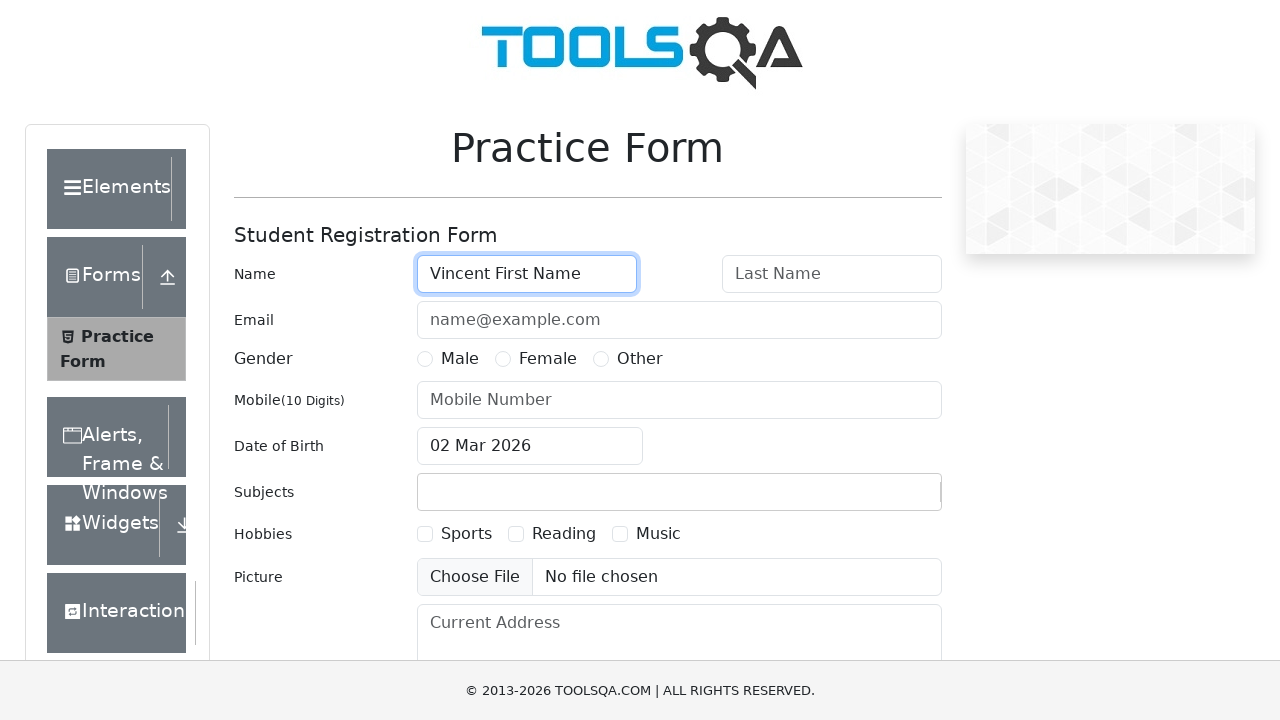

Retrieved first name value: 'None'
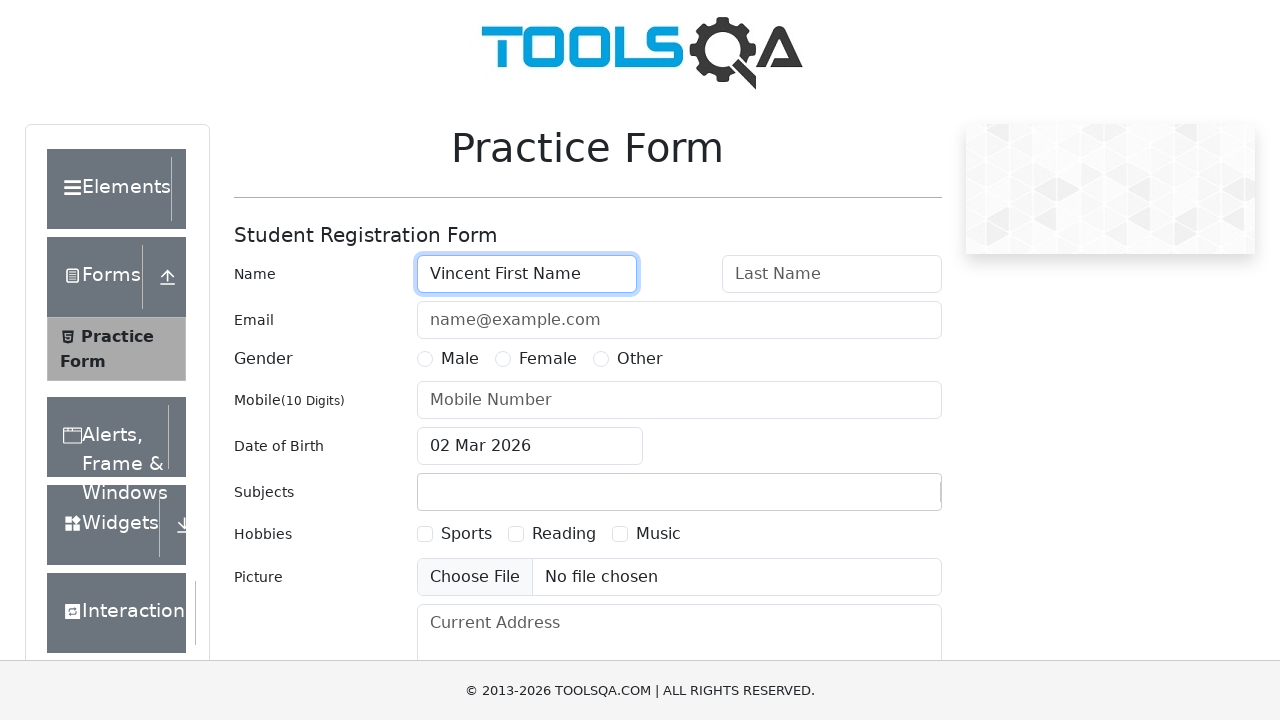

Retrieved first name input id: 'firstName'
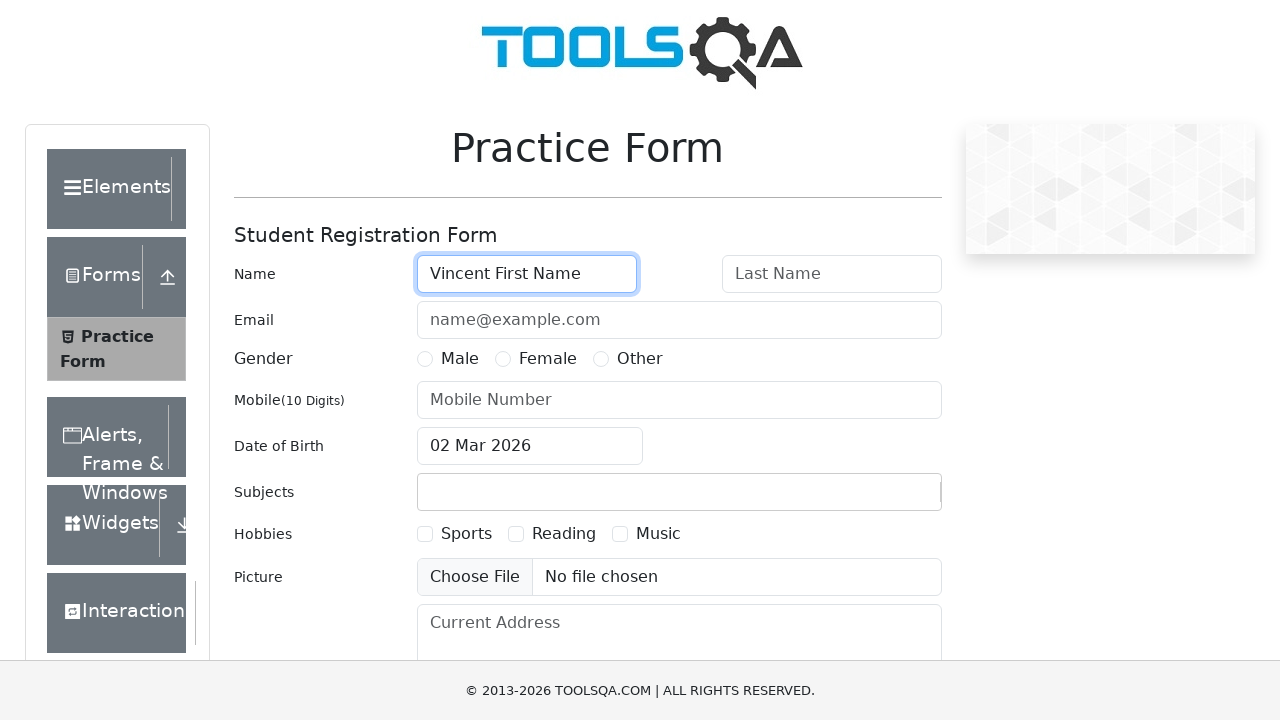

Cleared first name input field on input[placeholder='First Name']
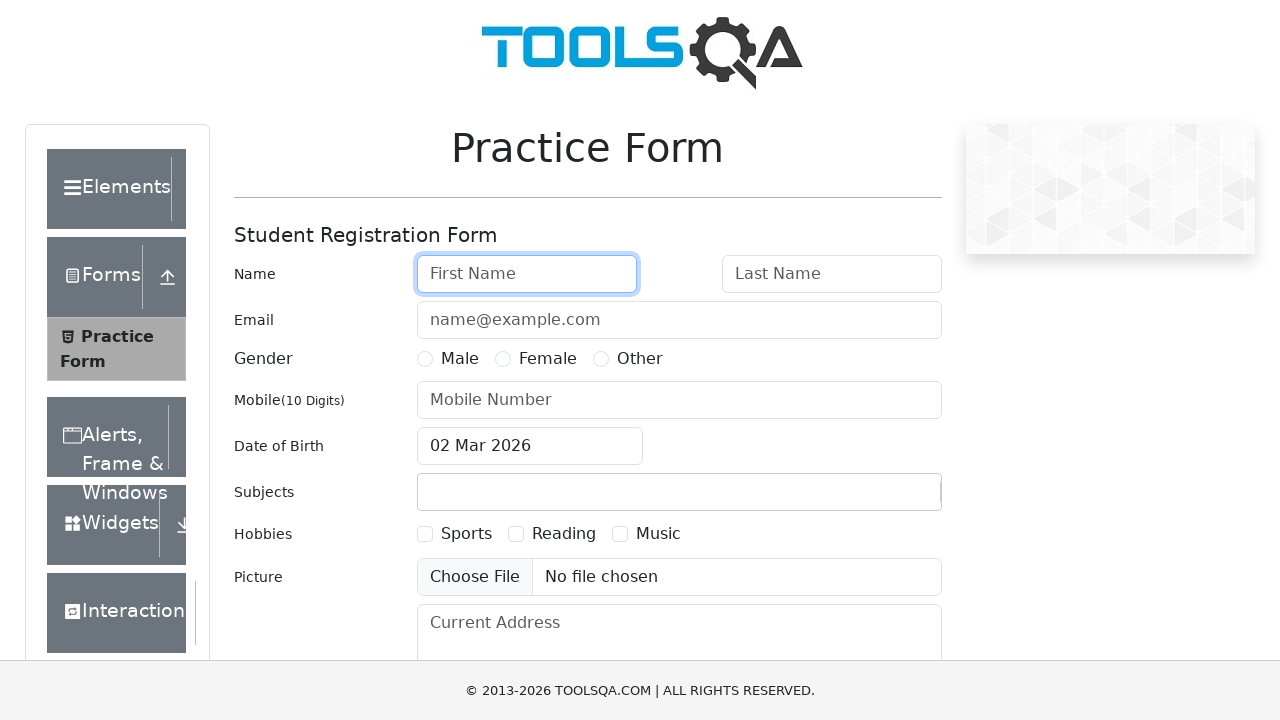

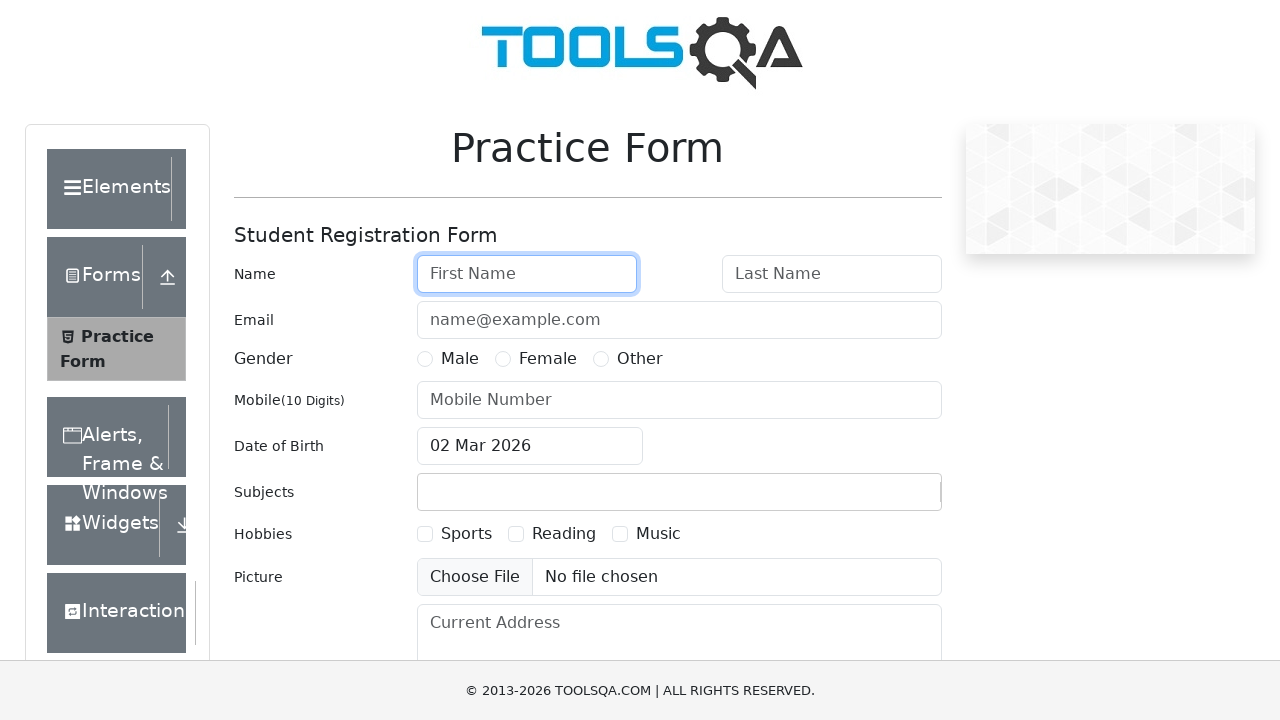